Tests the user registration flow on an OpenCart e-commerce site by filling out the registration form with personal details, subscribing to newsletter, accepting privacy policy, and submitting the form.

Starting URL: https://naveenautomationlabs.com/opencart/index.php?route=common/home

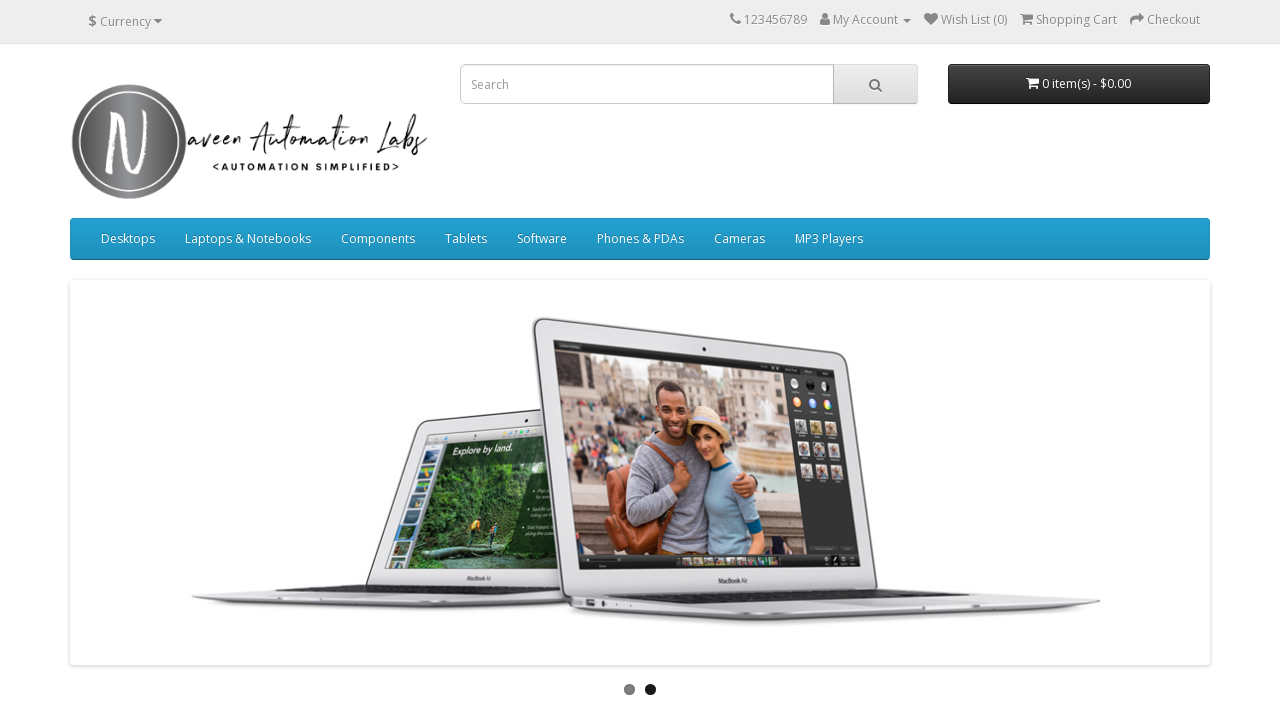

Waited for 'My Account' dropdown to become visible
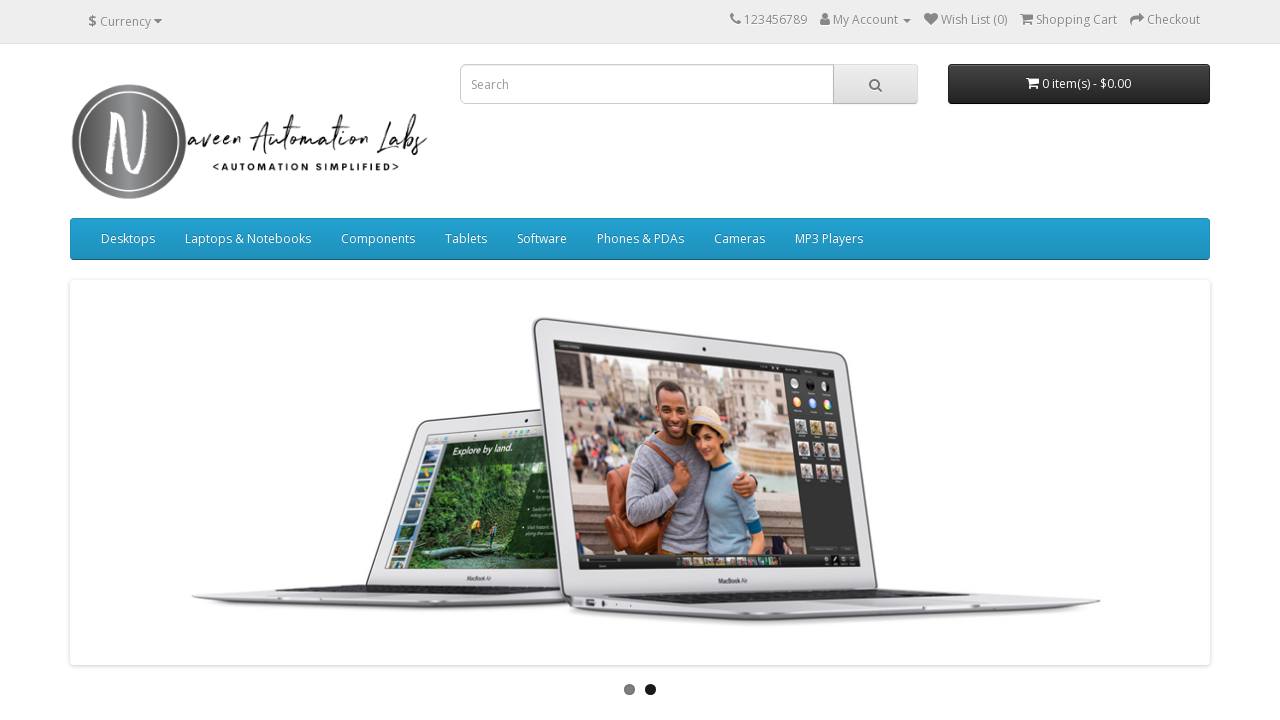

Clicked on 'My Account' dropdown menu at (866, 20) on xpath=//span[text()='My Account']
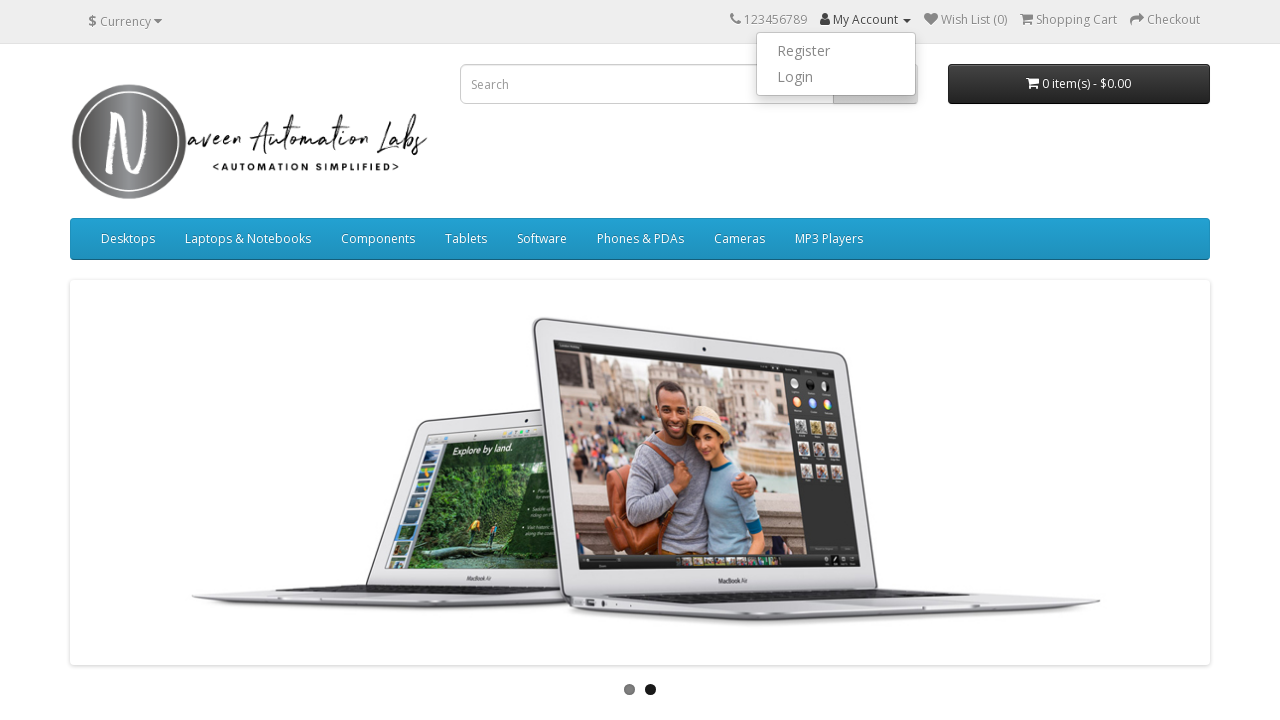

Waited for 'Register' link to become visible in dropdown
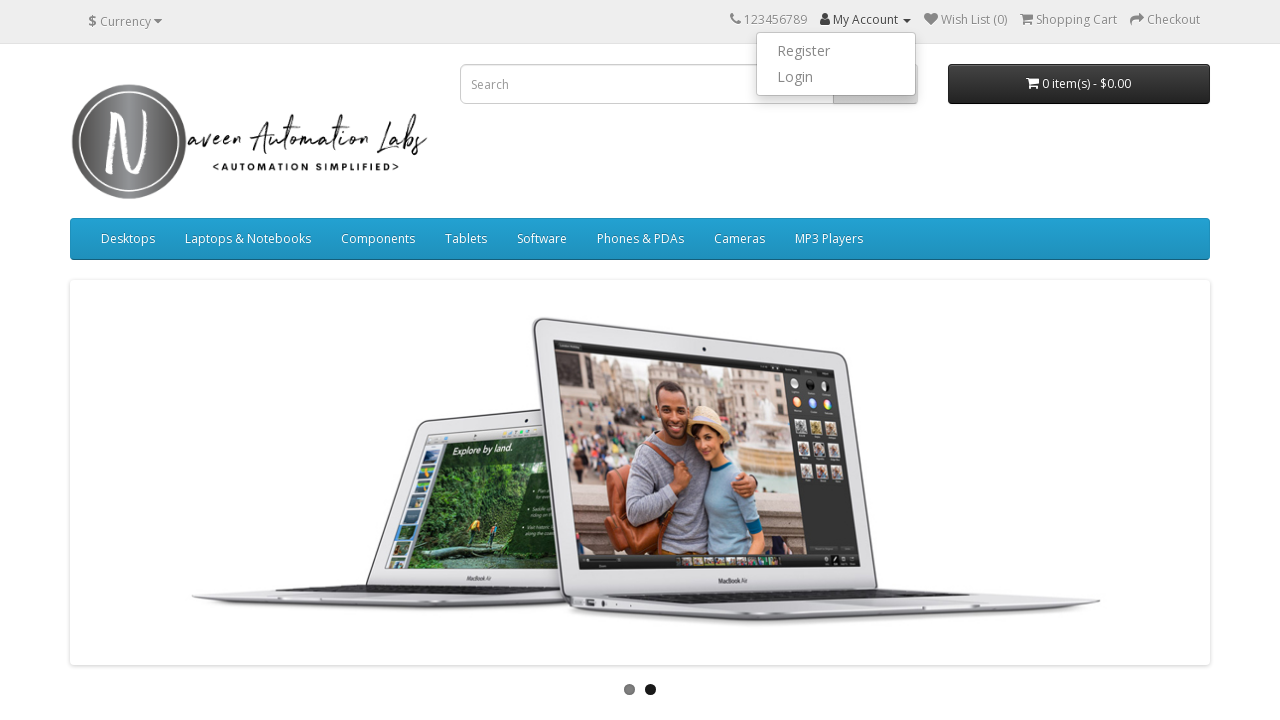

Clicked on 'Register' link to navigate to registration page at (836, 51) on xpath=//ul[@class='dropdown-menu dropdown-menu-right']//a[text()='Register']
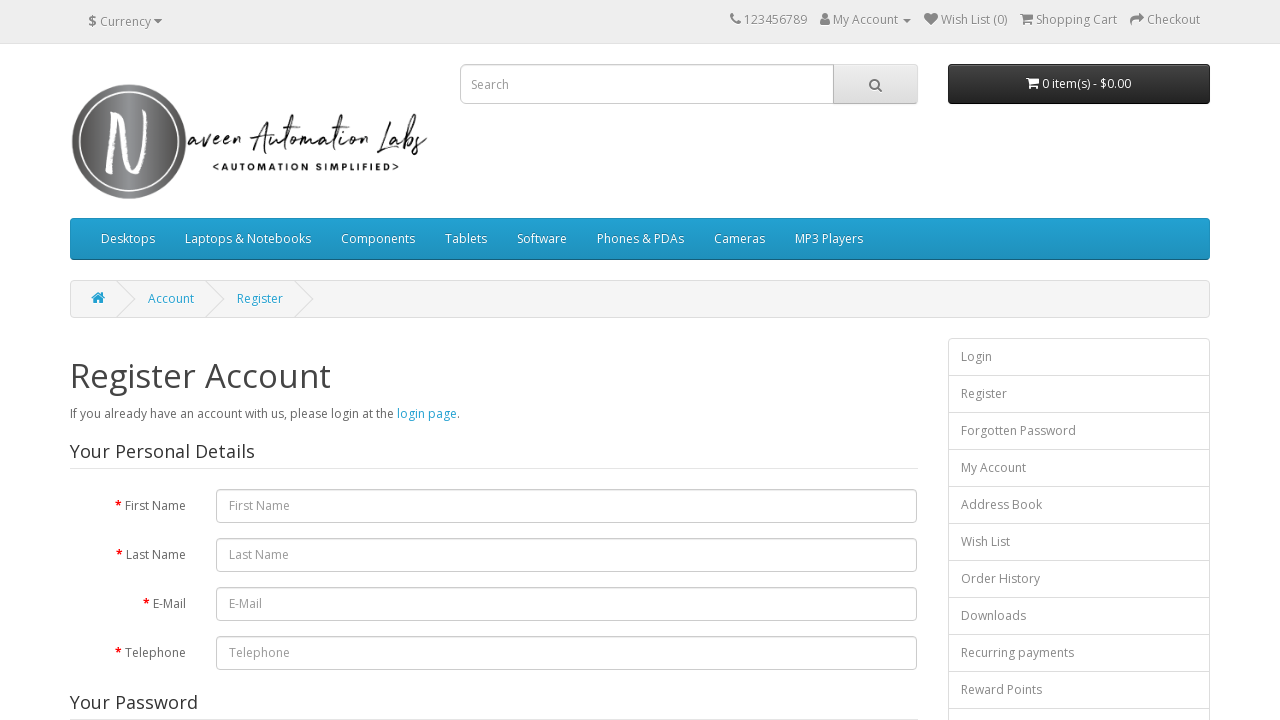

Waited for first name input field to become visible
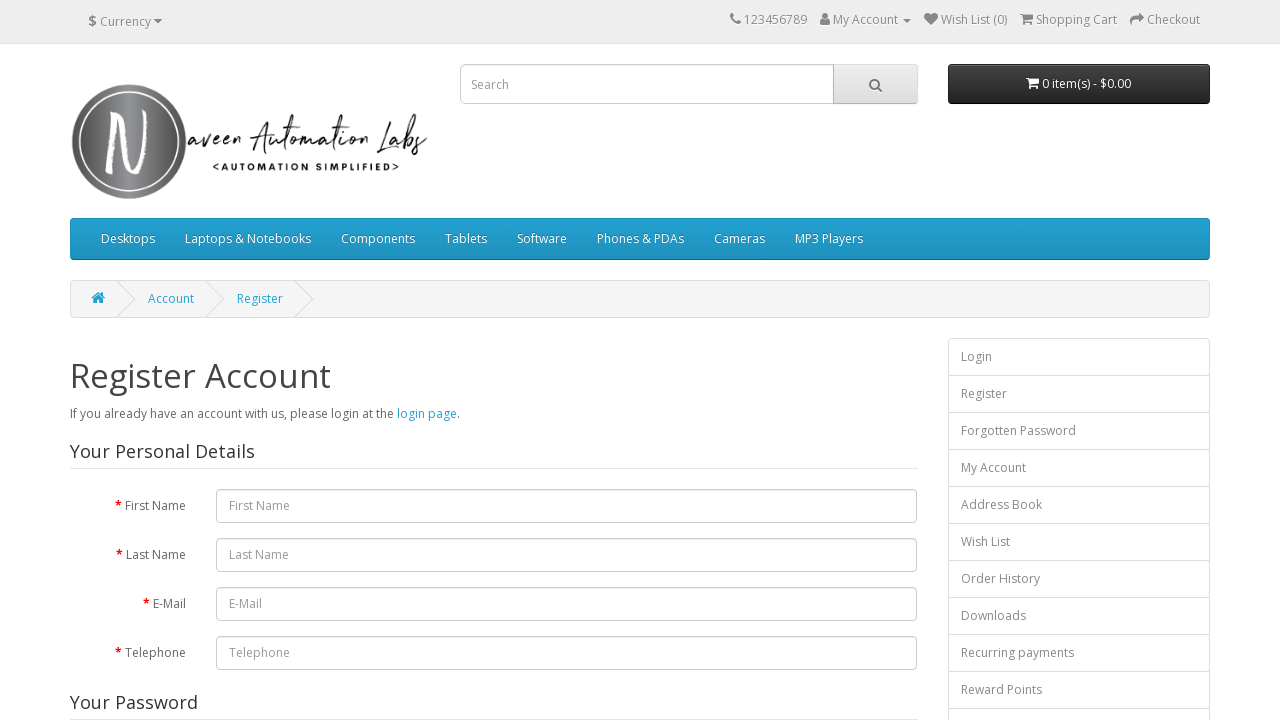

Filled first name field with 'sam' on #input-firstname
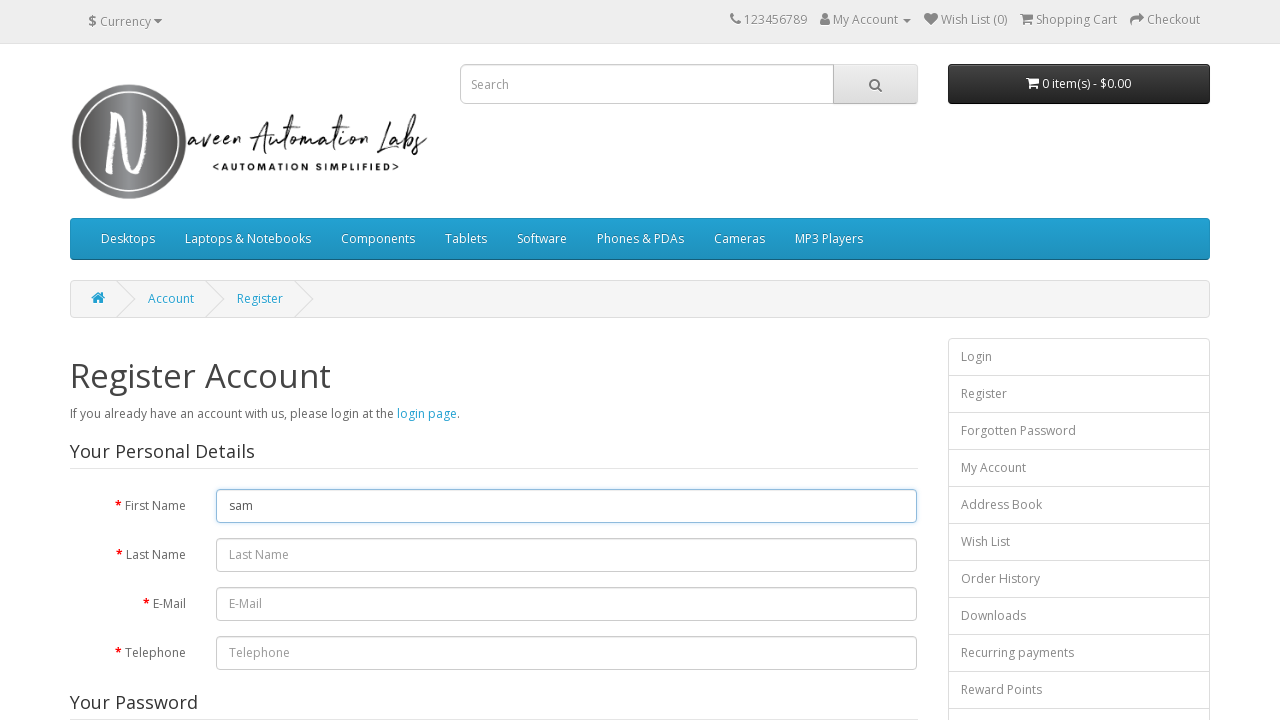

Filled last name field with 'thomas' on #input-lastname
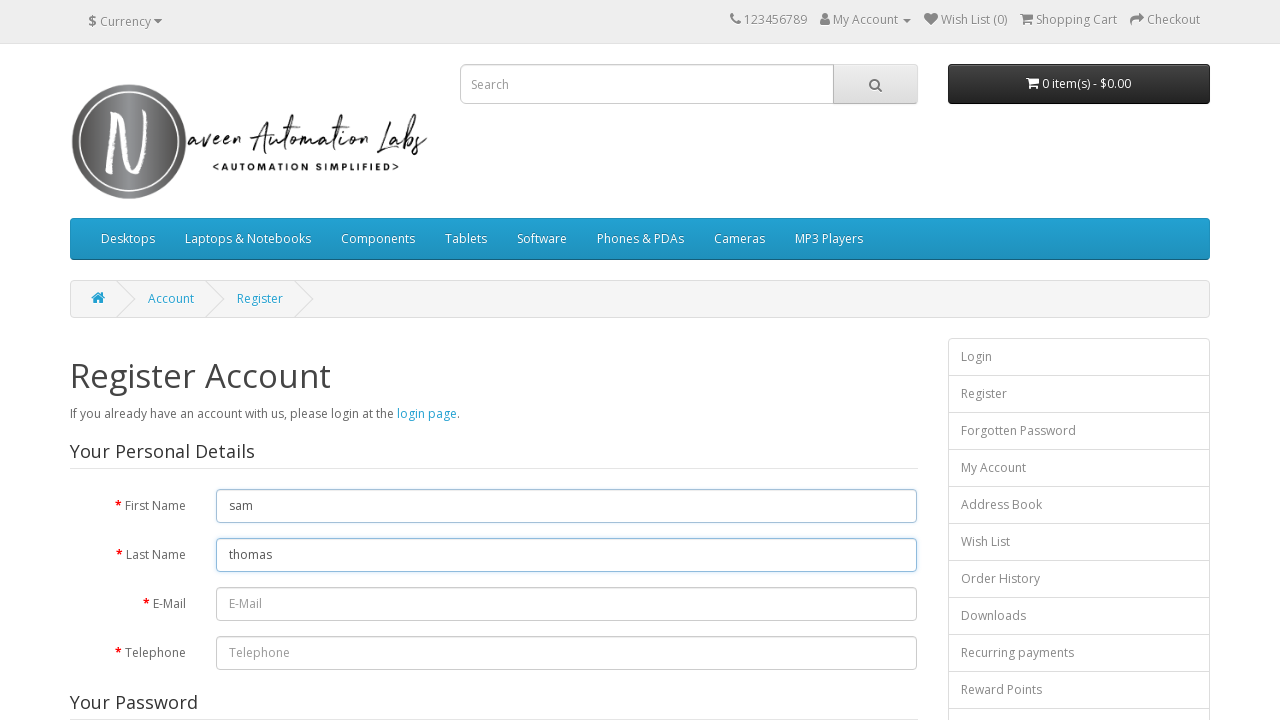

Filled email field with randomly generated email 'user531@example.com' on #input-email
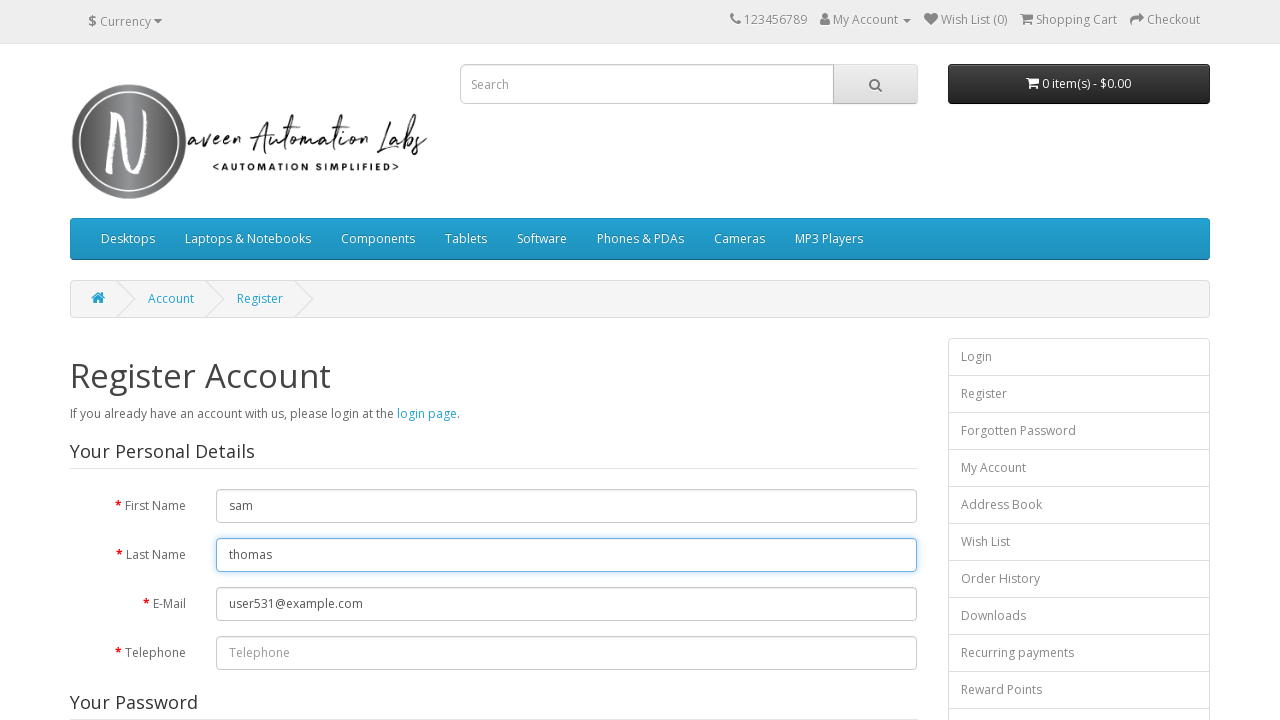

Filled telephone field with '647-333-4542' on #input-telephone
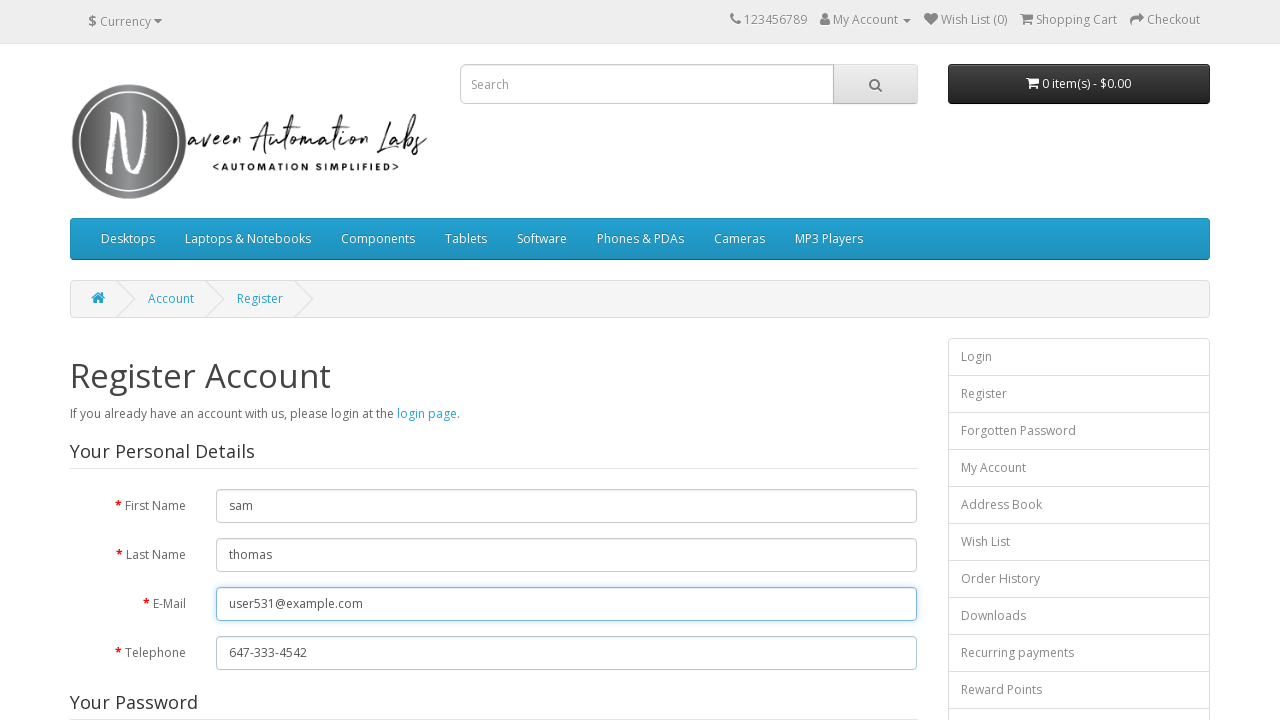

Filled password field with randomly generated password on #input-password
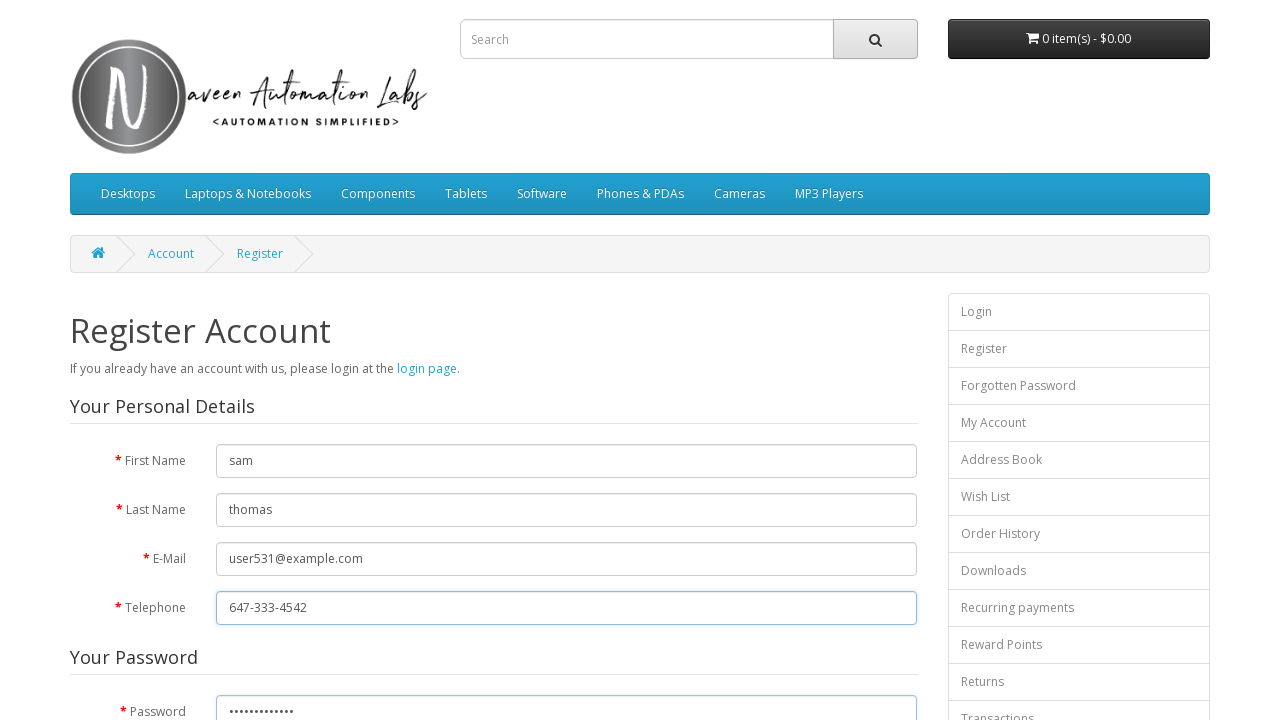

Filled password confirmation field with same password on #input-confirm
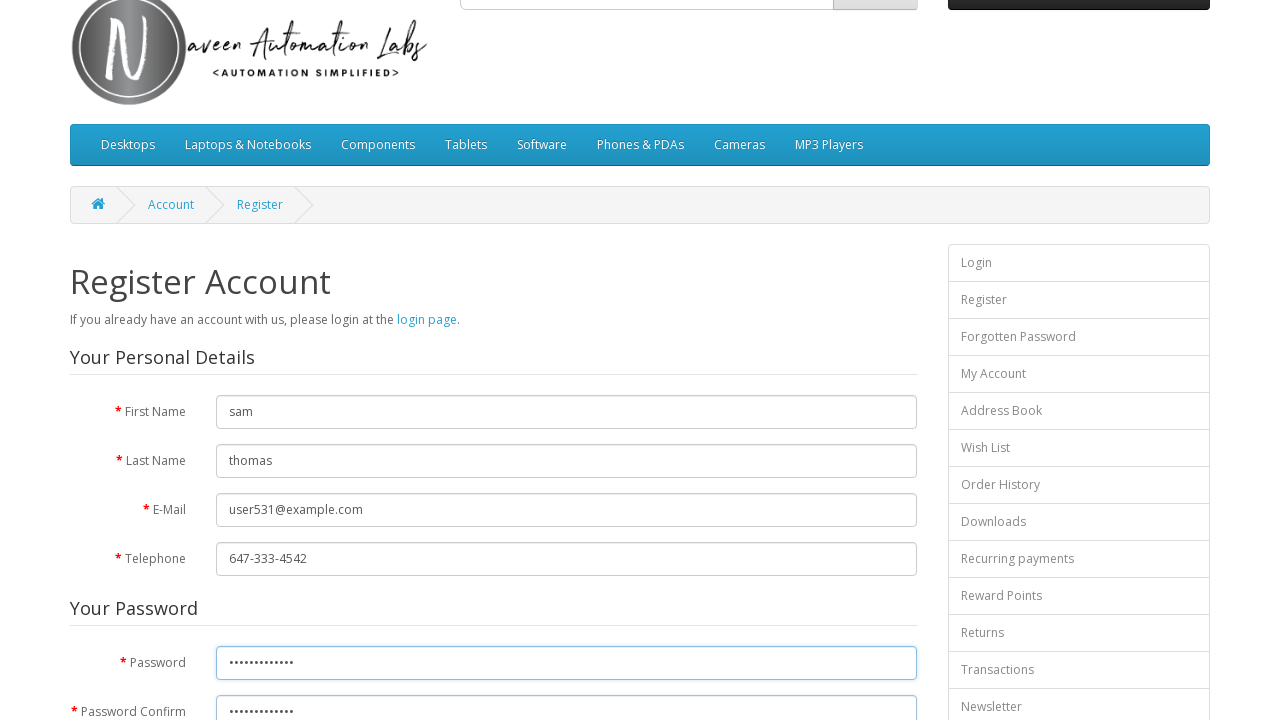

Clicked 'No' option for newsletter subscription at (276, 373) on (//input[@name='newsletter'])[2]
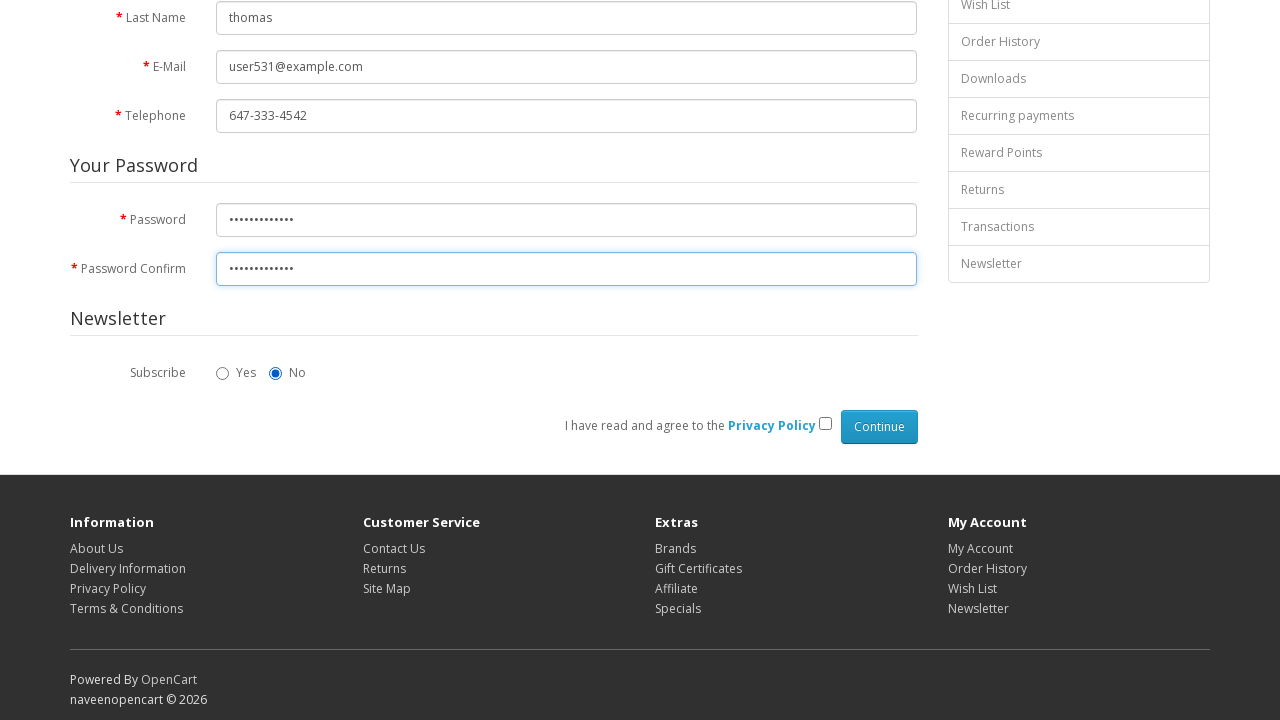

Checked privacy policy agreement checkbox at (825, 424) on input[name=agree]
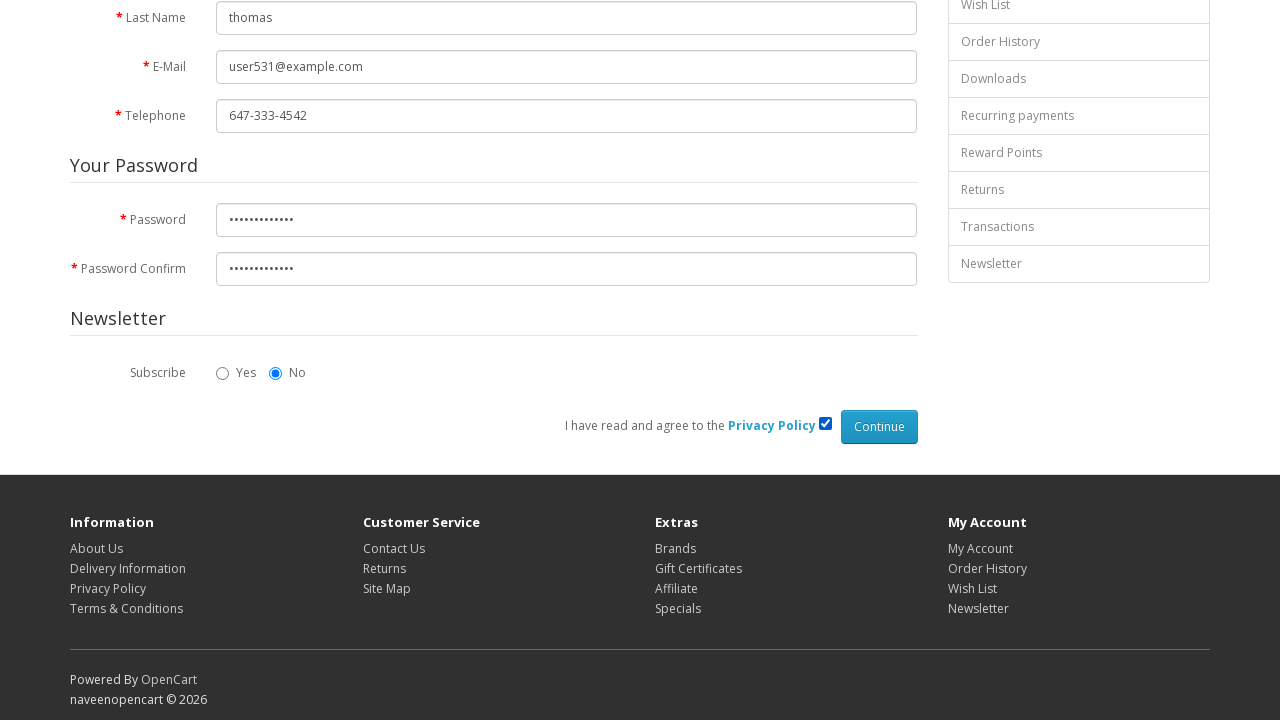

Clicked 'Continue' button to submit registration form at (879, 427) on input[value='Continue']
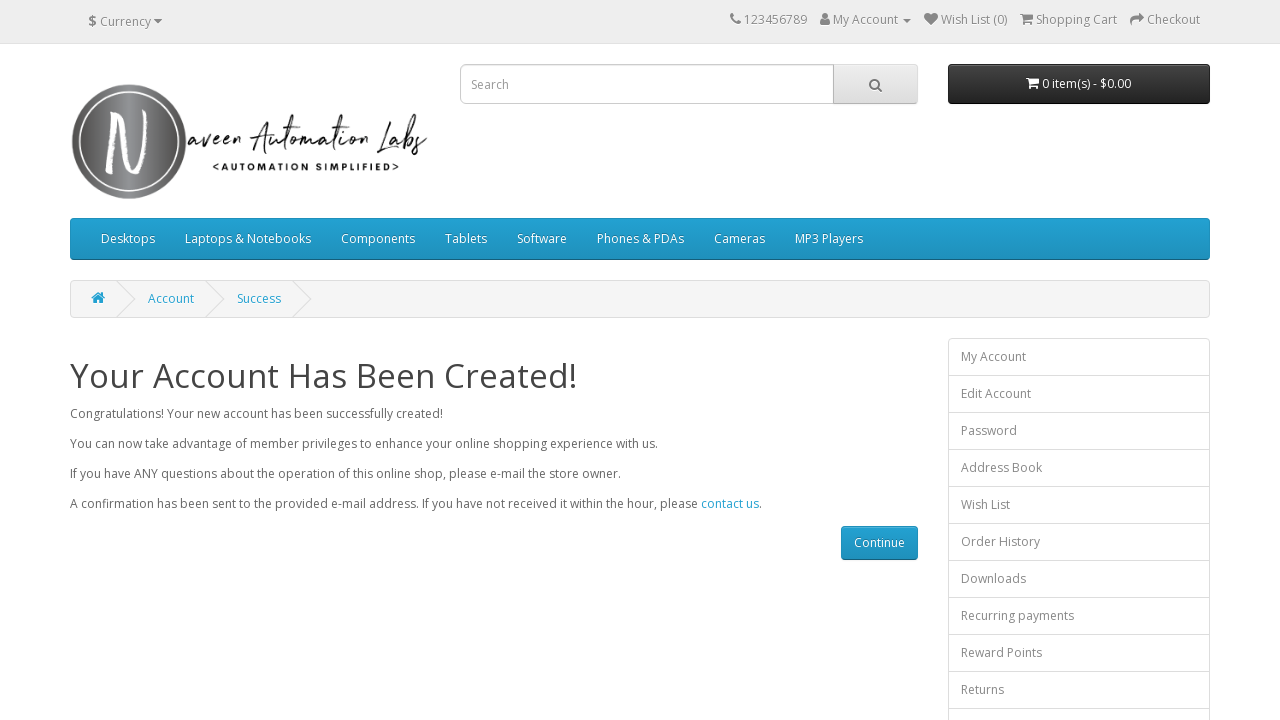

Account successfully created - confirmation message displayed
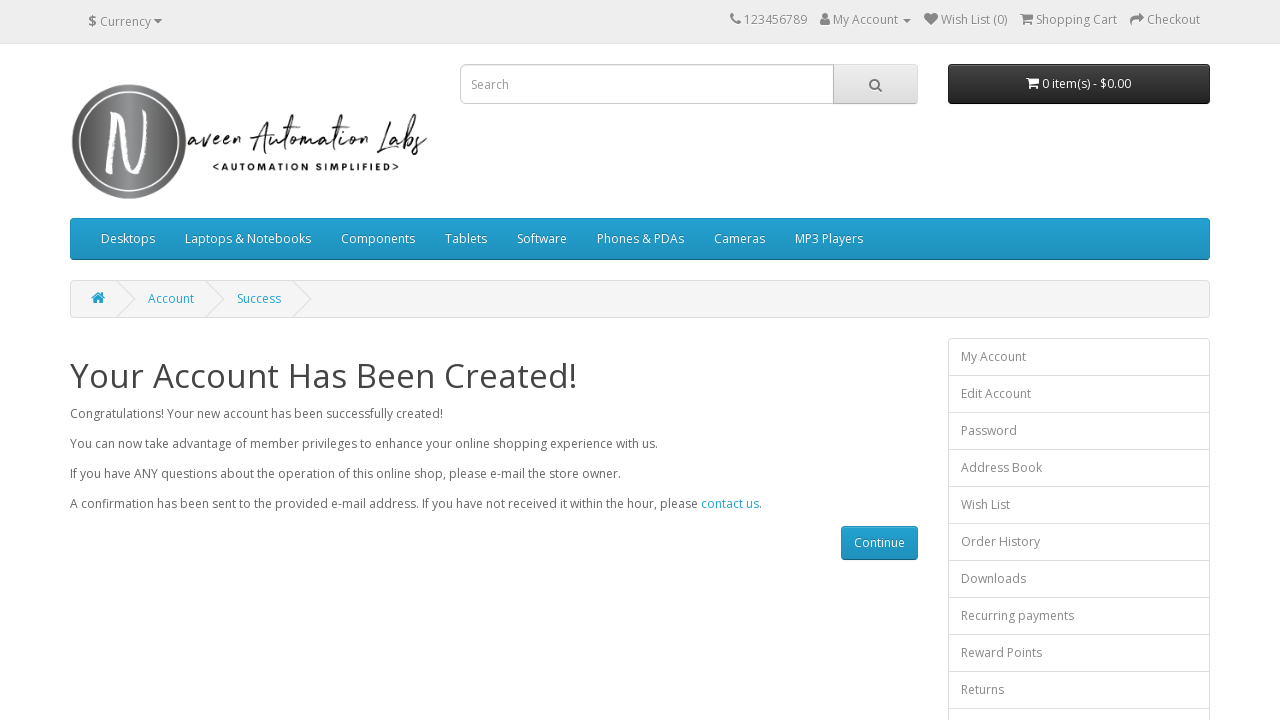

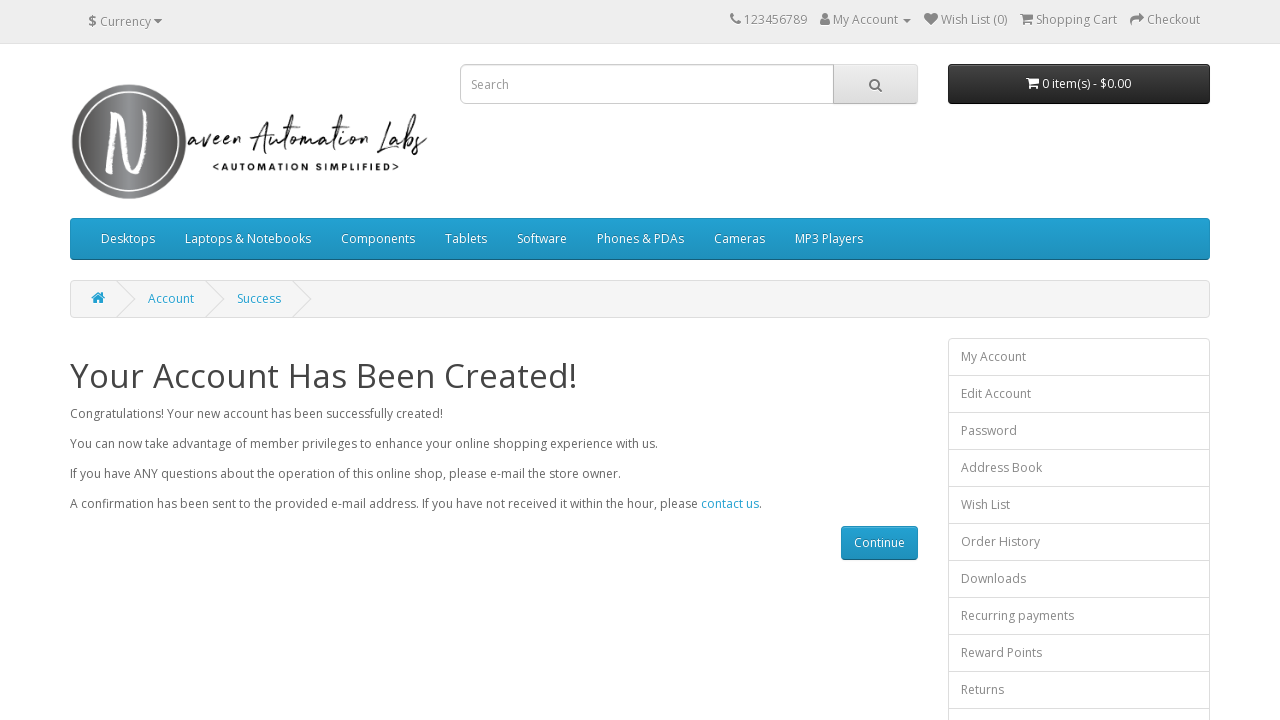